Tests that the Clear completed button displays correct text

Starting URL: https://demo.playwright.dev/todomvc

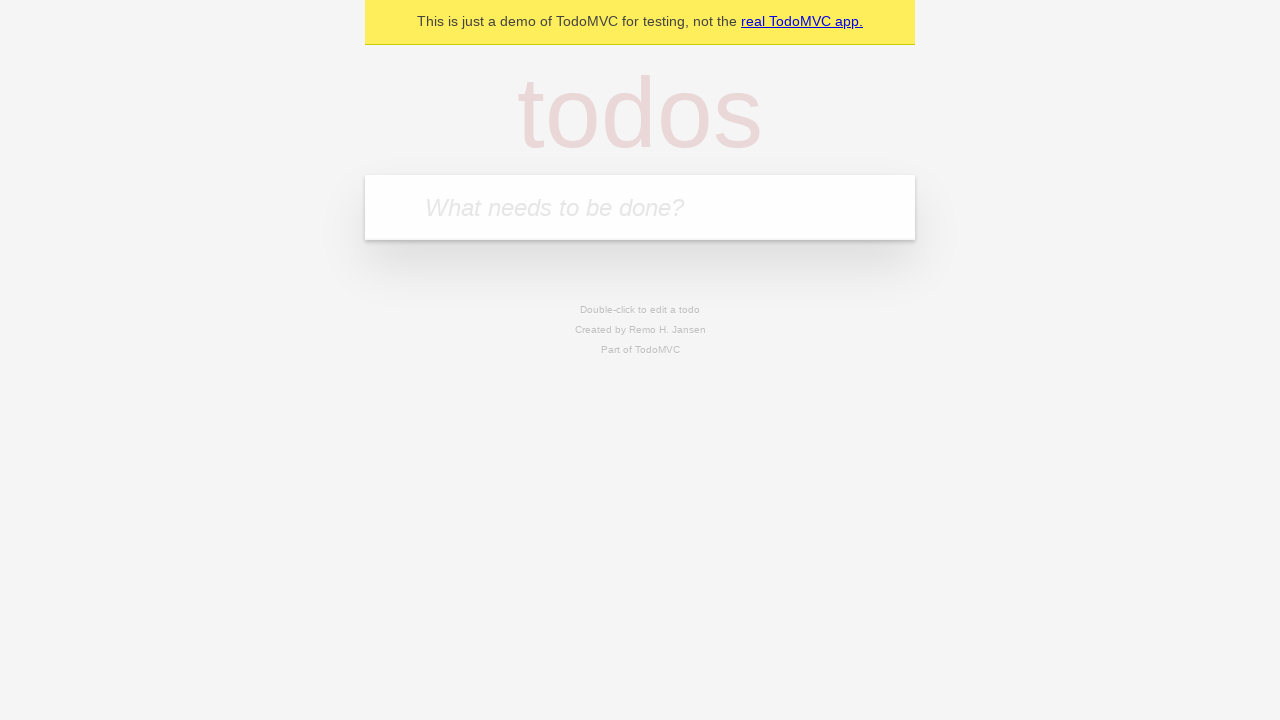

Located the 'What needs to be done?' input field
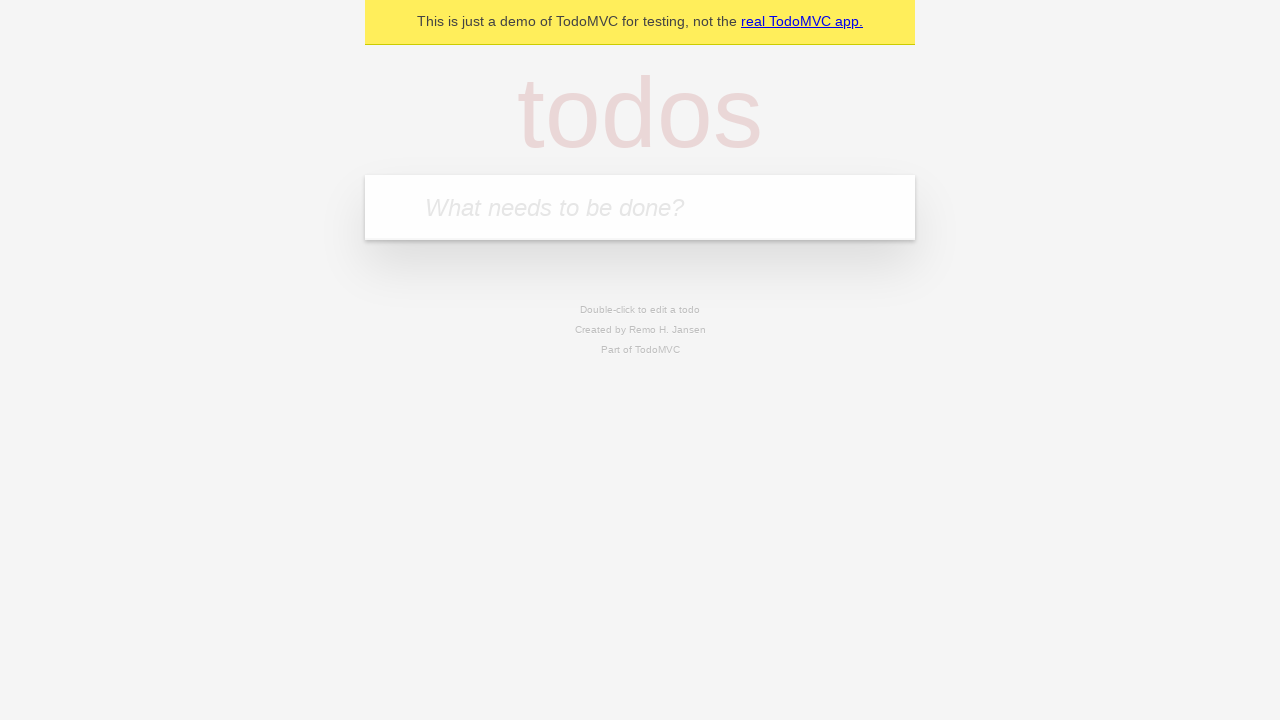

Filled todo input with 'buy some cheese' on internal:attr=[placeholder="What needs to be done?"i]
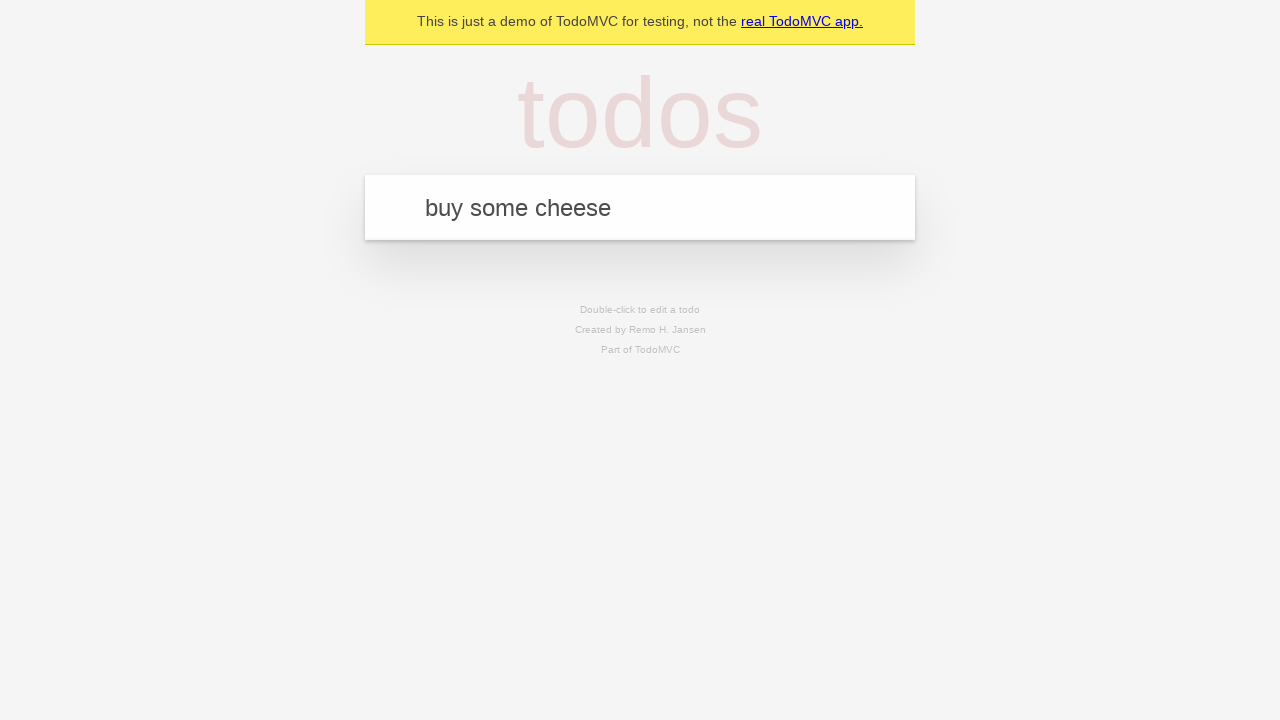

Pressed Enter to create todo 'buy some cheese' on internal:attr=[placeholder="What needs to be done?"i]
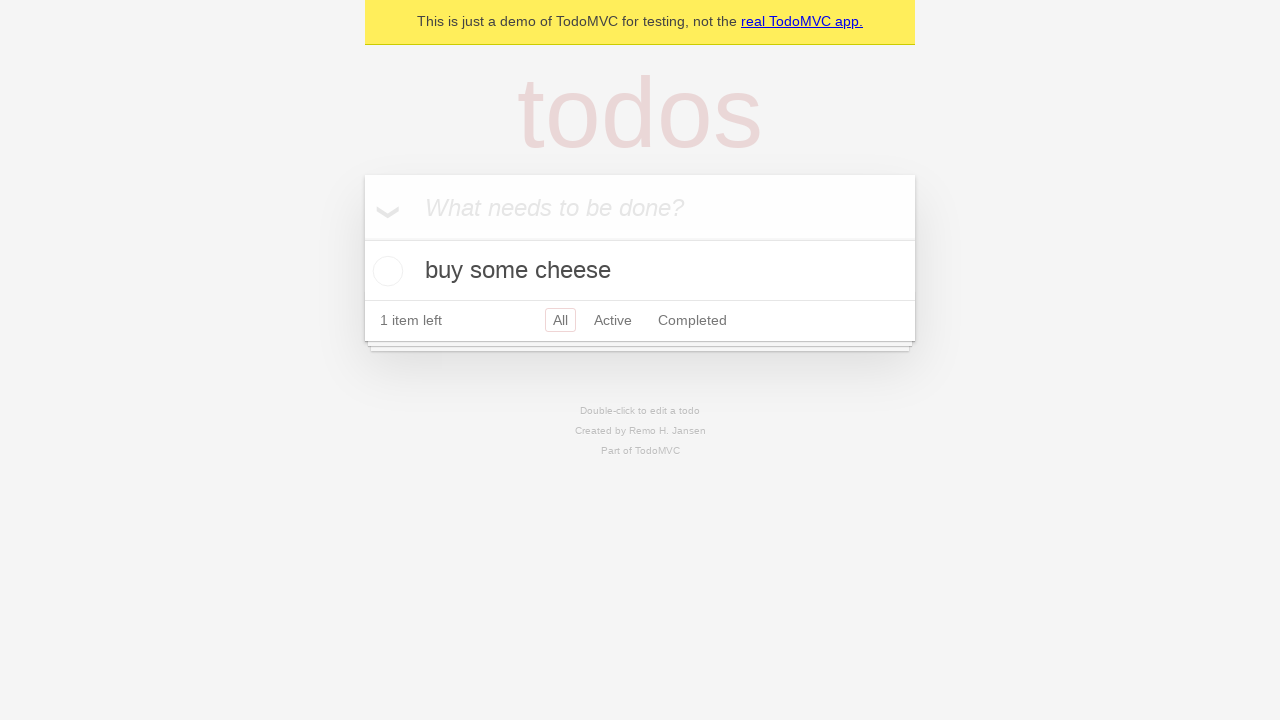

Filled todo input with 'feed the cat' on internal:attr=[placeholder="What needs to be done?"i]
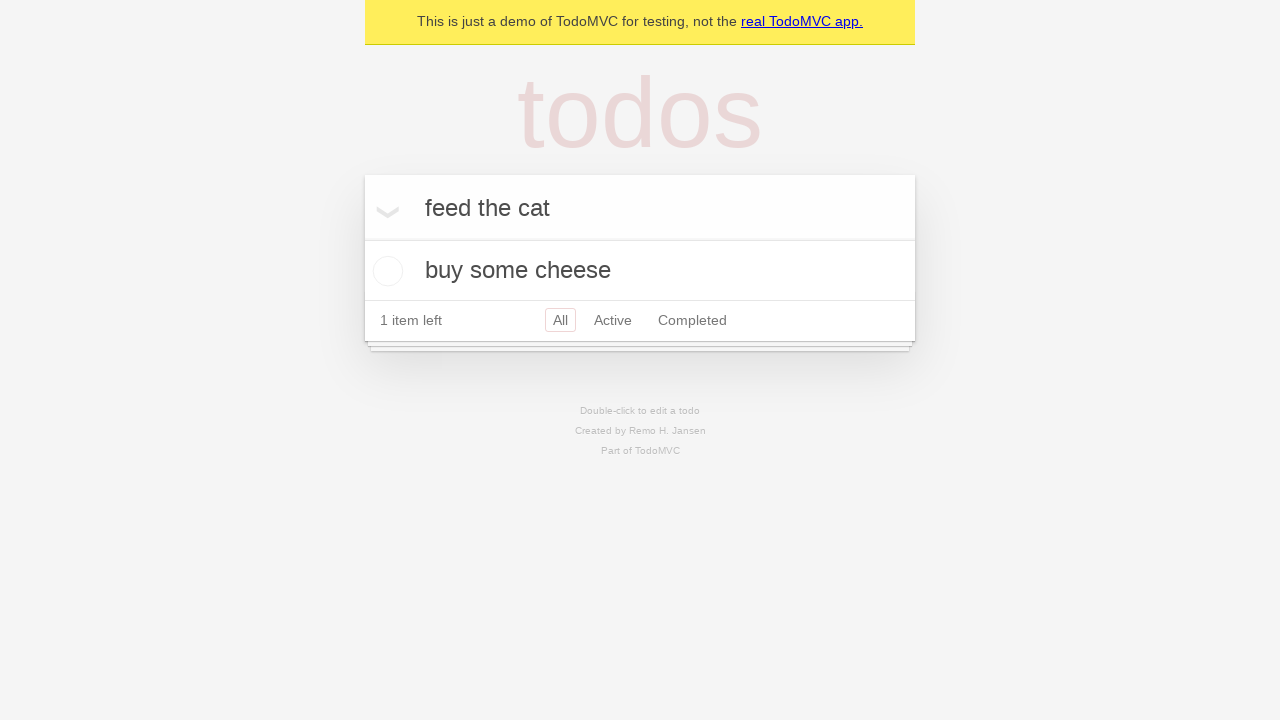

Pressed Enter to create todo 'feed the cat' on internal:attr=[placeholder="What needs to be done?"i]
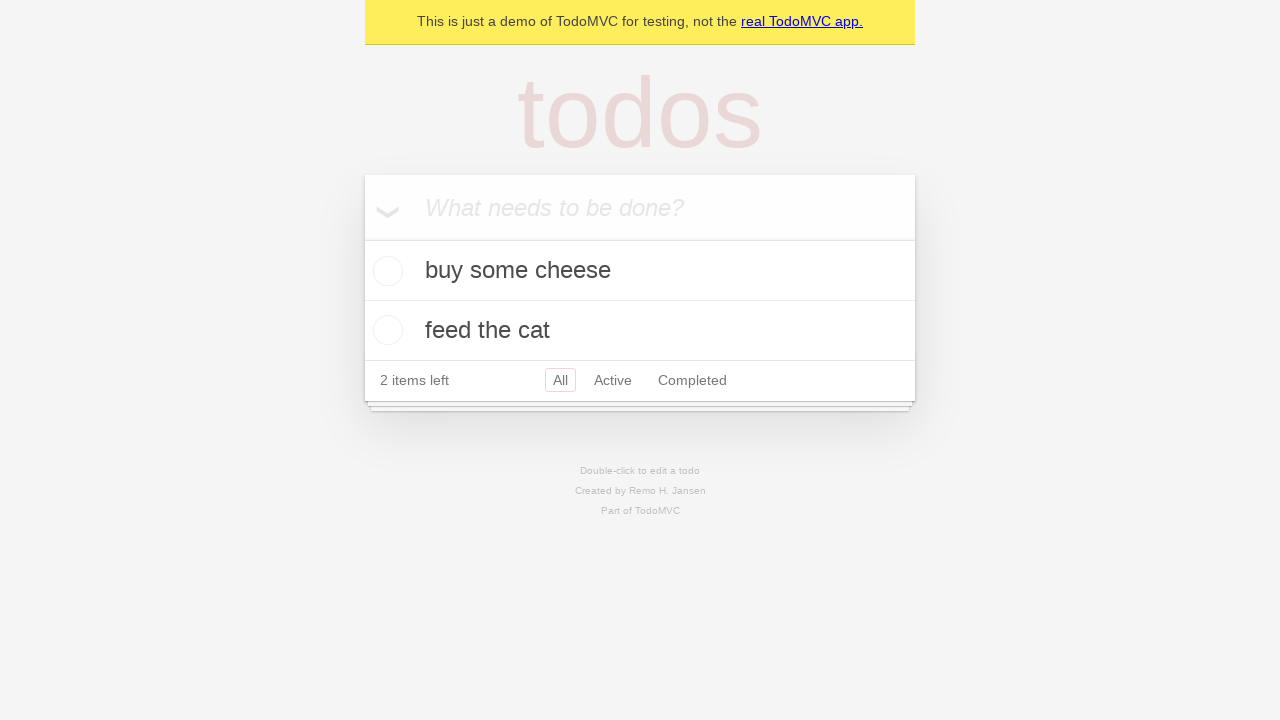

Filled todo input with 'book a doctors appointment' on internal:attr=[placeholder="What needs to be done?"i]
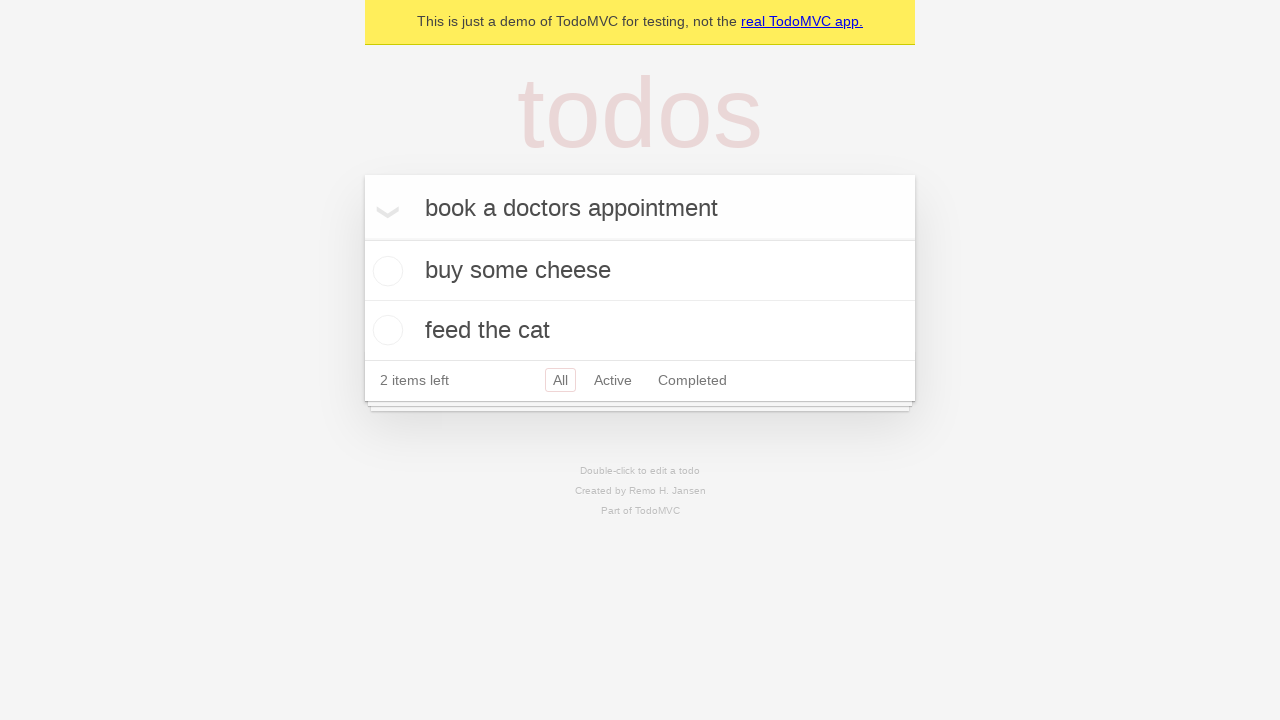

Pressed Enter to create todo 'book a doctors appointment' on internal:attr=[placeholder="What needs to be done?"i]
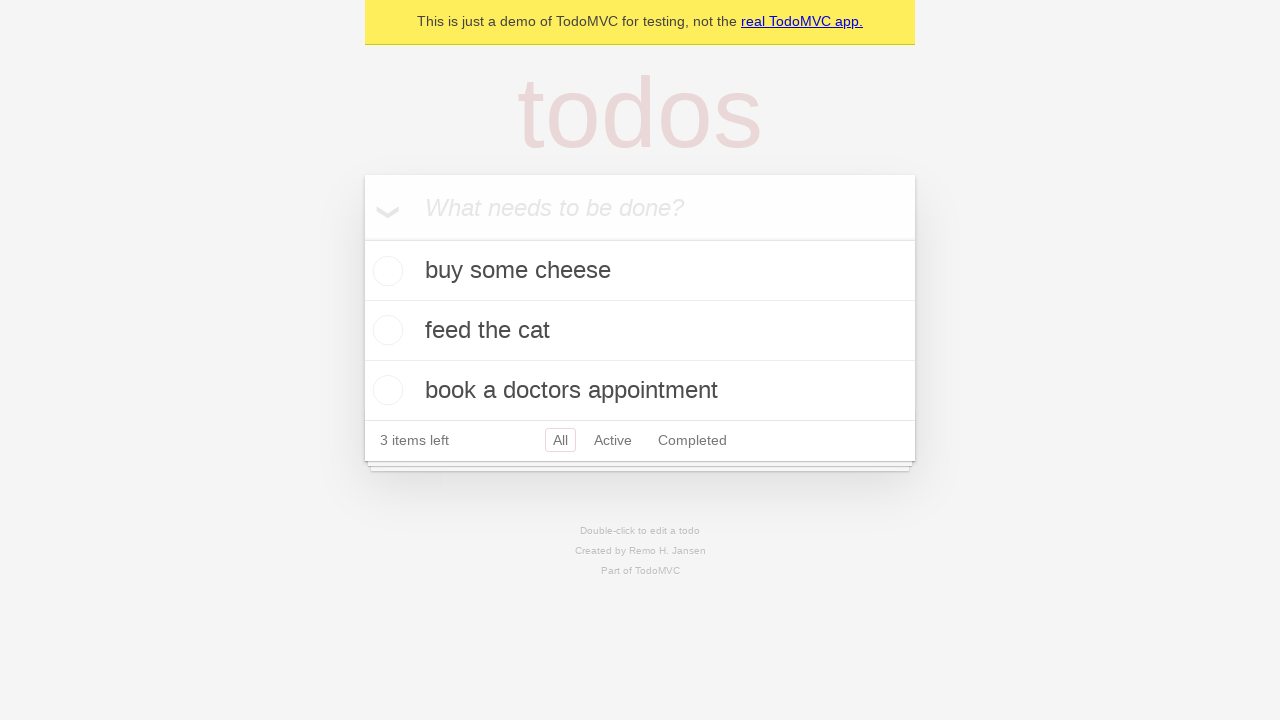

Checked the first todo item to mark it as completed at (385, 271) on .todo-list li .toggle >> nth=0
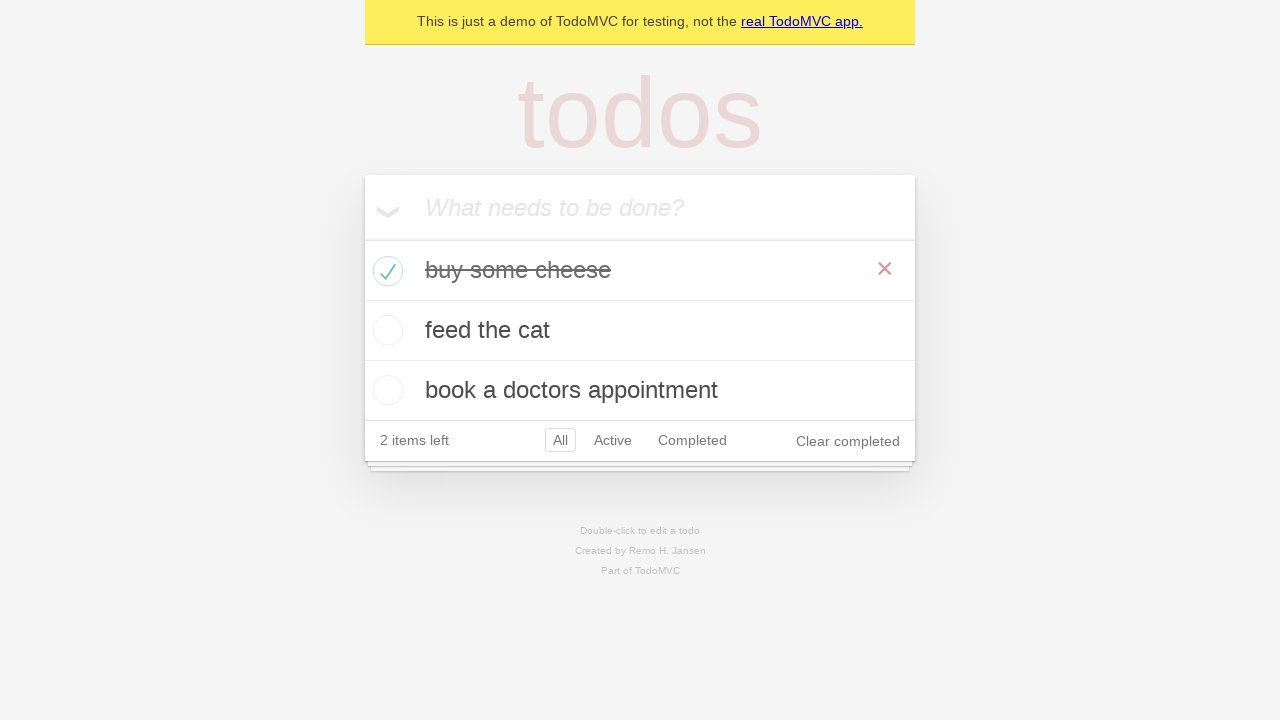

Clear completed button appeared
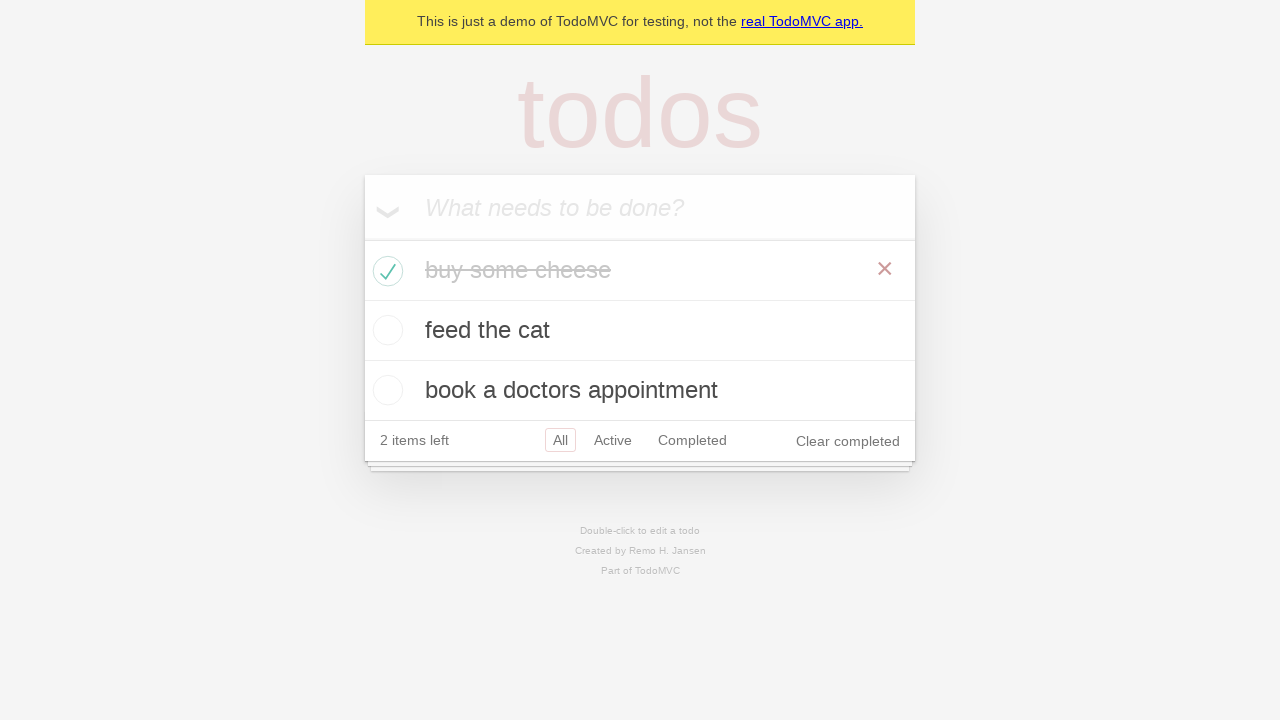

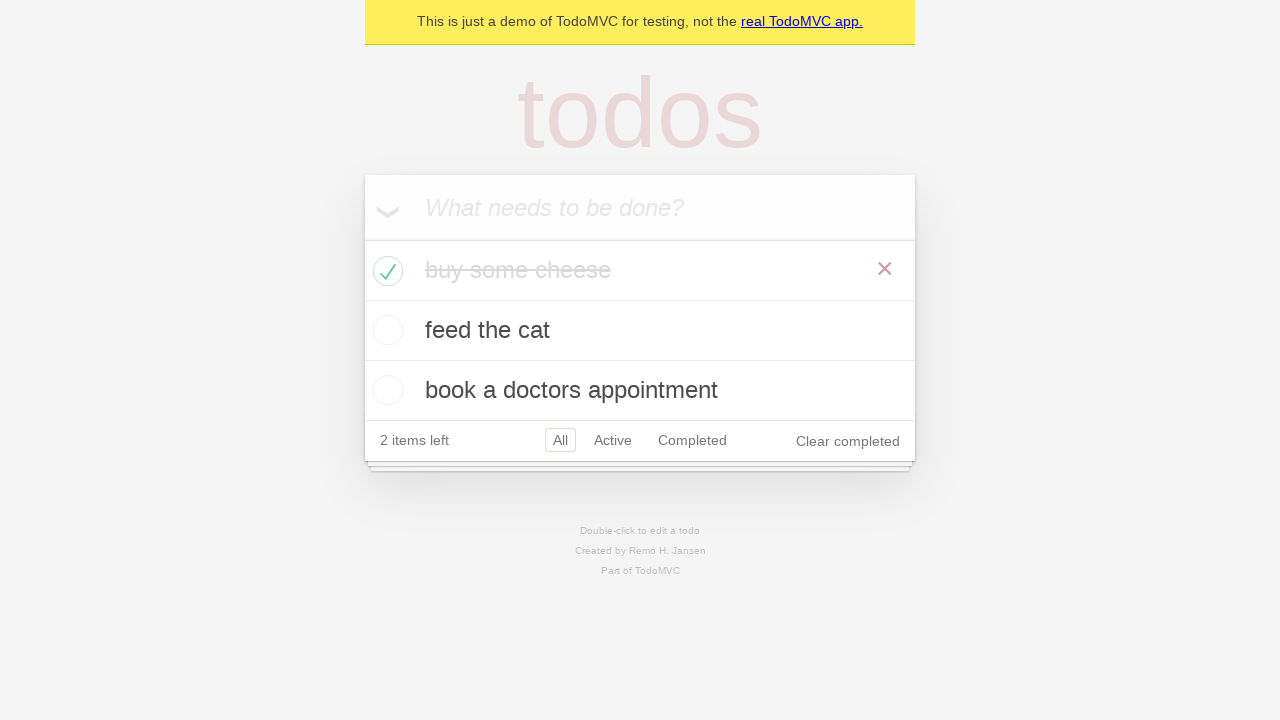